Navigates to a Stepik lesson page and verifies the page loads successfully

Starting URL: https://stepik.org/lesson/25969/step/8

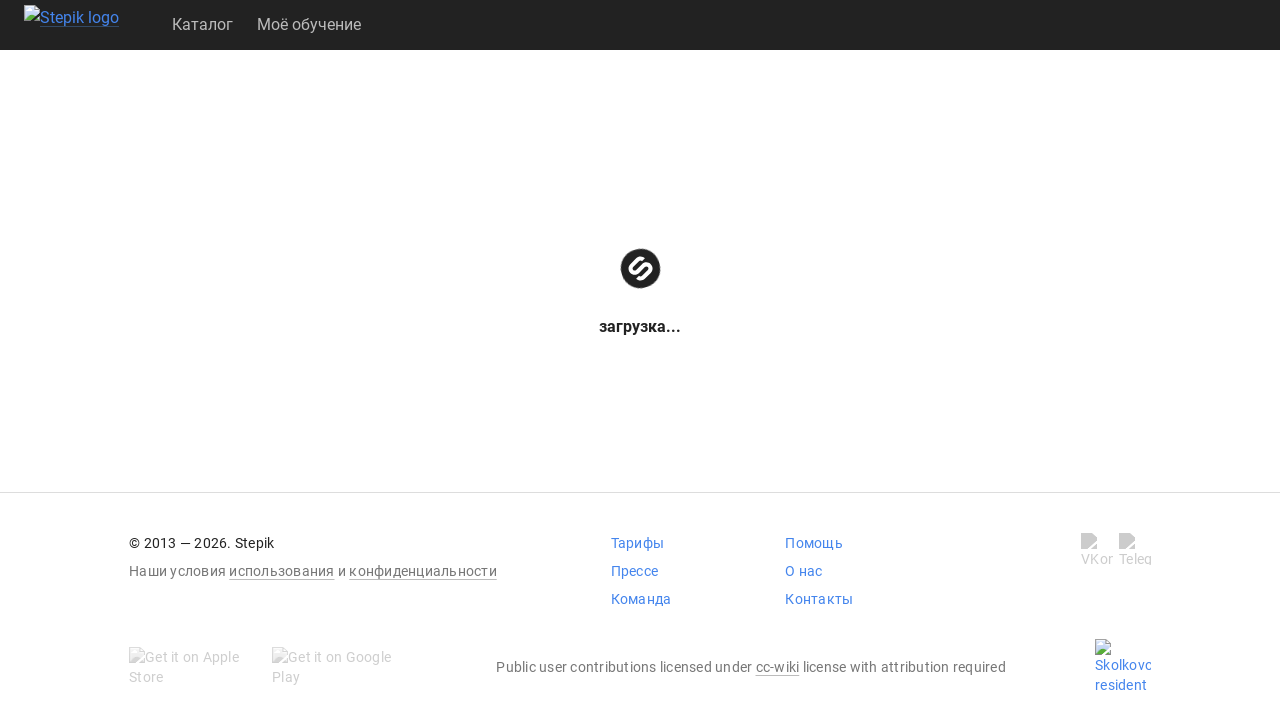

Waited for page DOM to be fully loaded
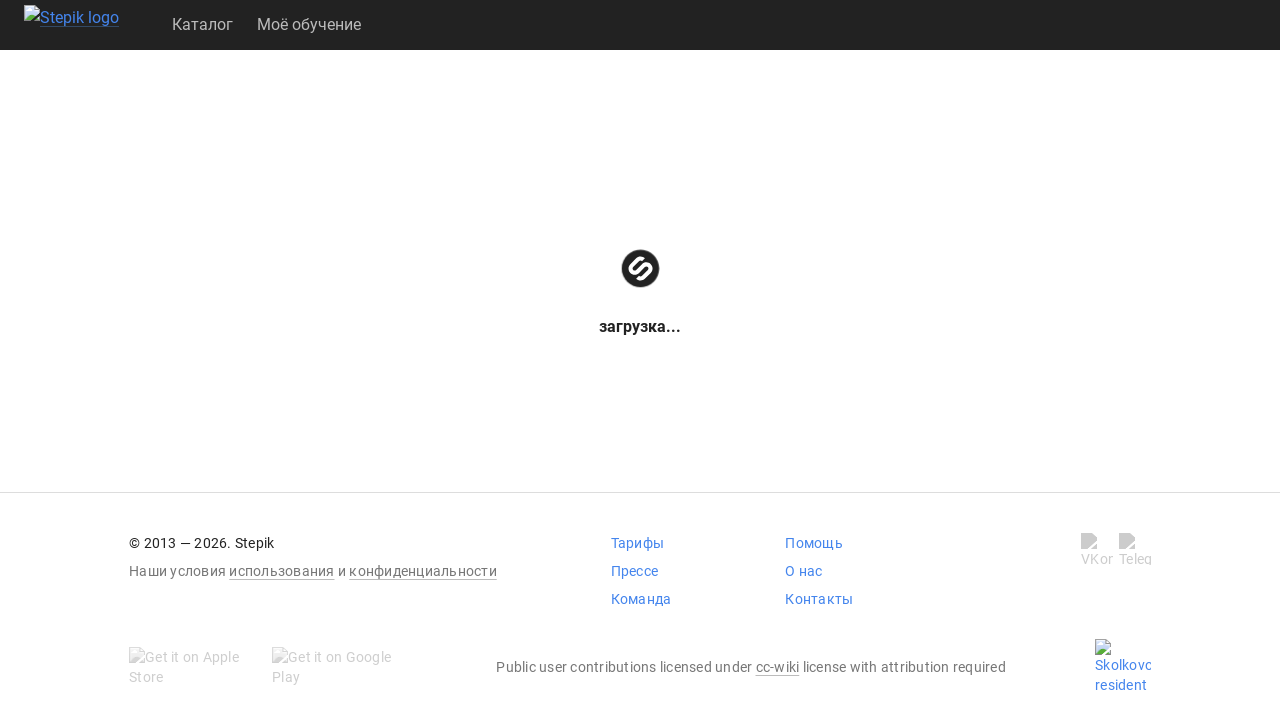

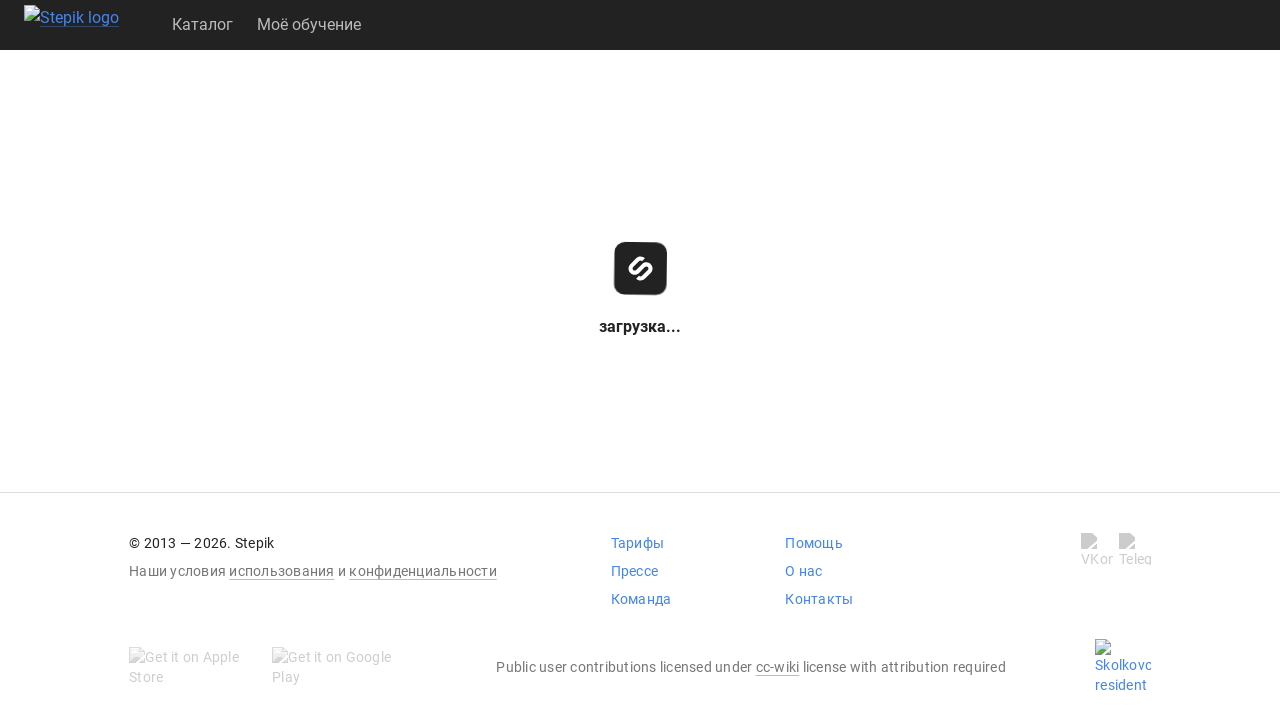